Navigates to the Sauce Labs homepage and verifies the page title matches the expected value

Starting URL: http://saucelabs.com/

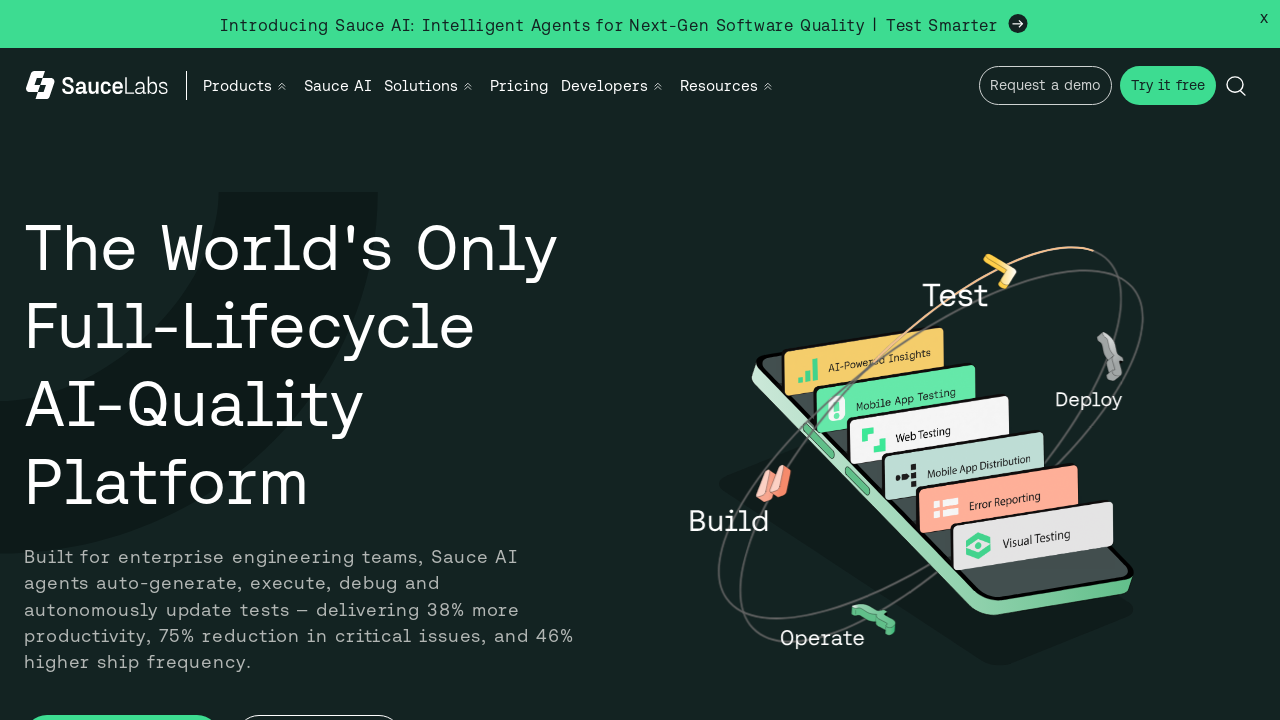

Waited for page to reach domcontentloaded state
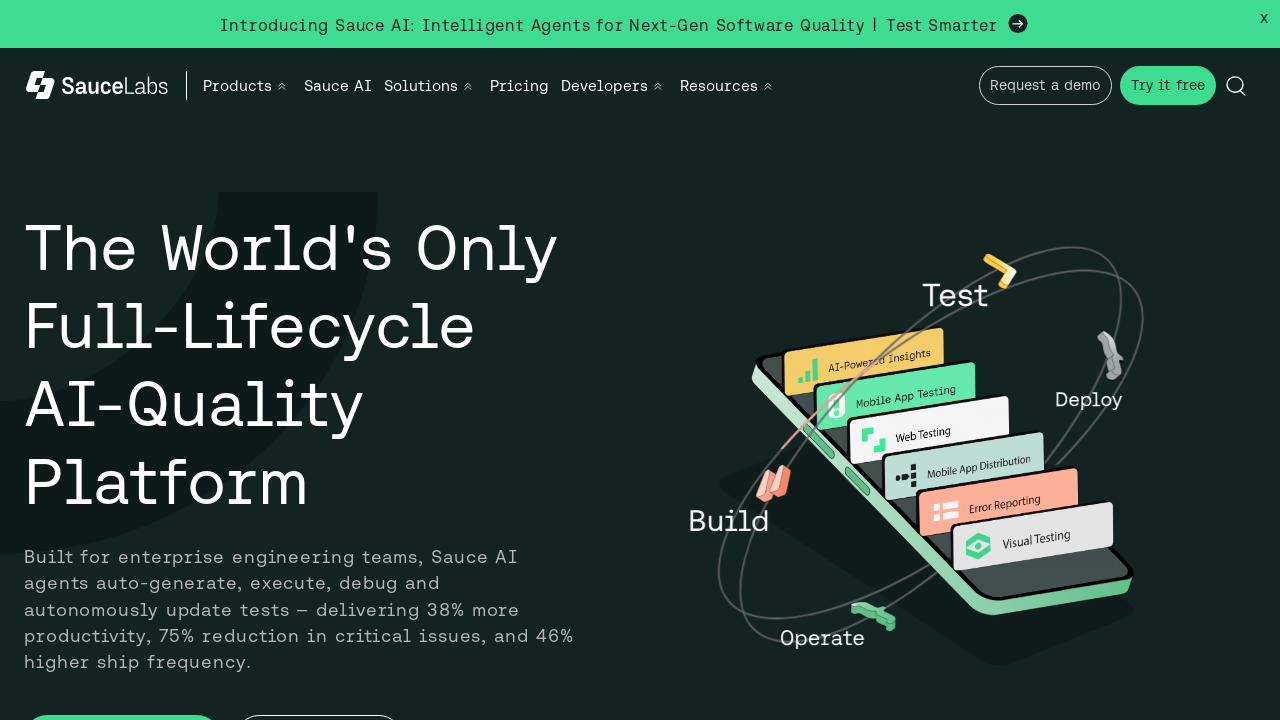

Verified page title contains 'Sauce Labs'
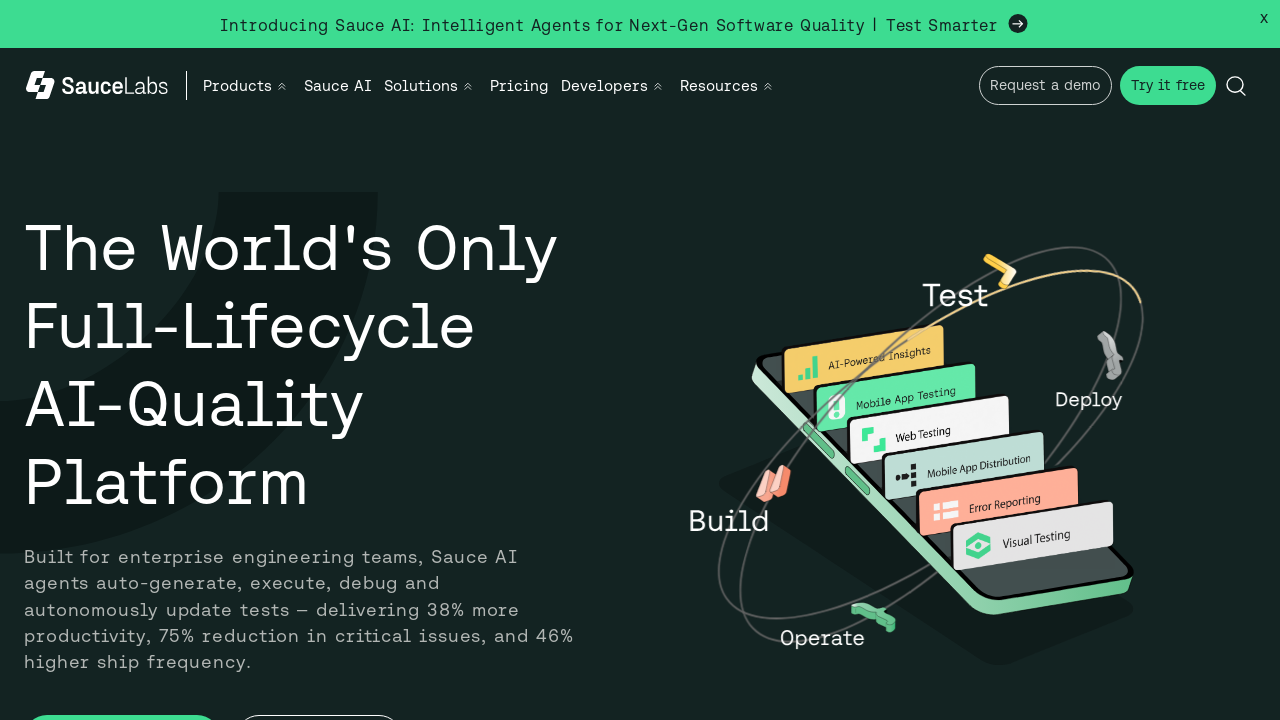

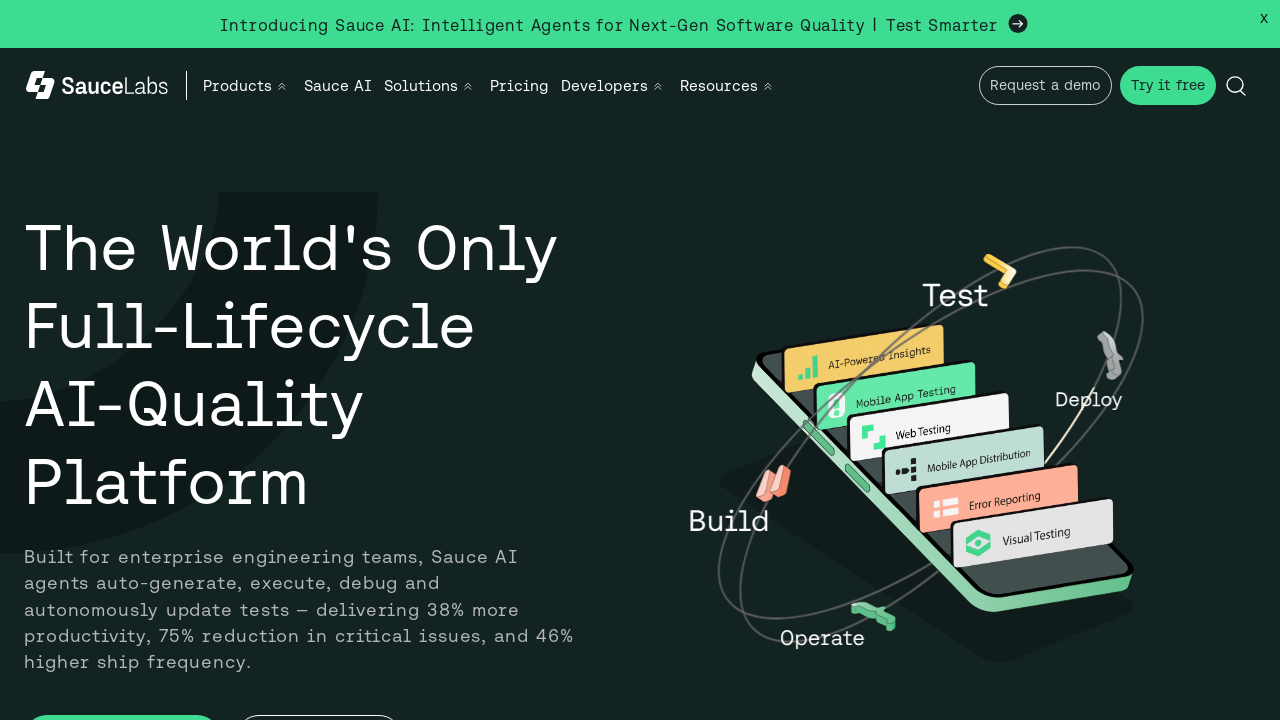